Tests mouse hover functionality on a multi-level navigation menu by hovering over a main menu item and then its submenu item

Starting URL: https://demoqa.com/menu

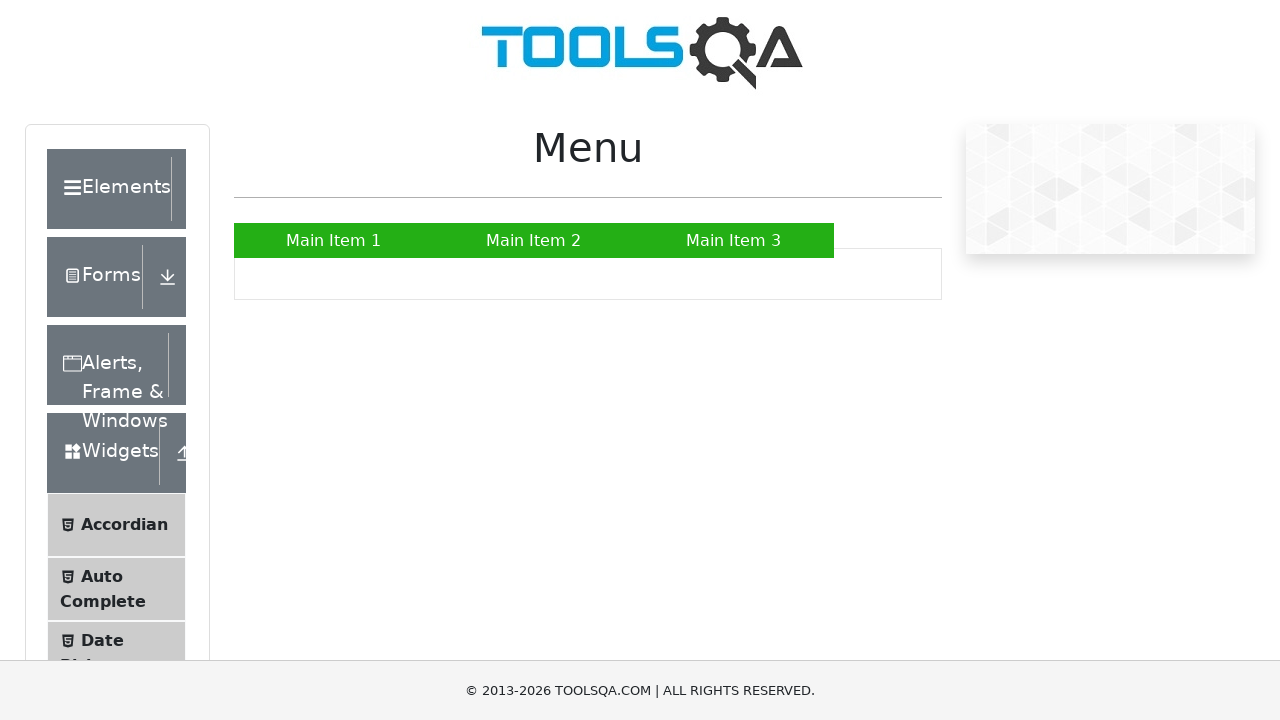

Hovered over the second main menu item at (534, 240) on xpath=//*[@id='nav']/li[2]/a
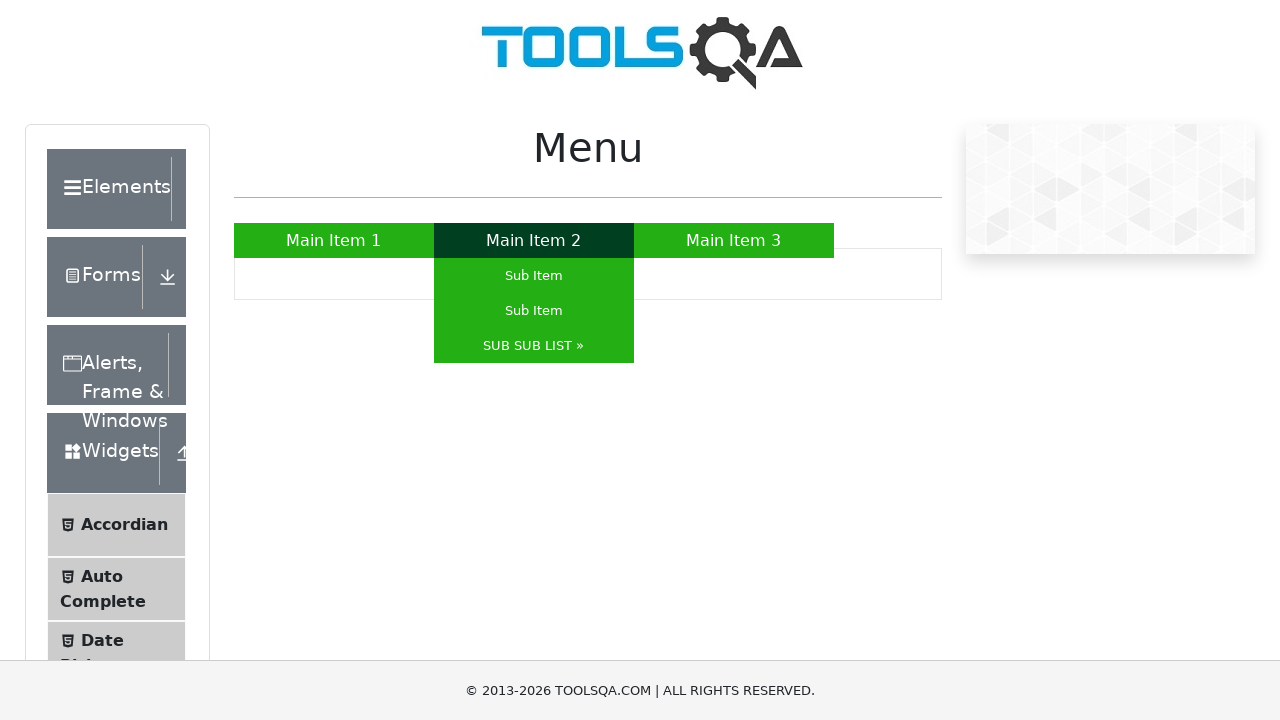

Hovered over the third submenu item under the second main menu at (534, 346) on xpath=//*[@id='nav']/li[2]/ul/li[3]/a
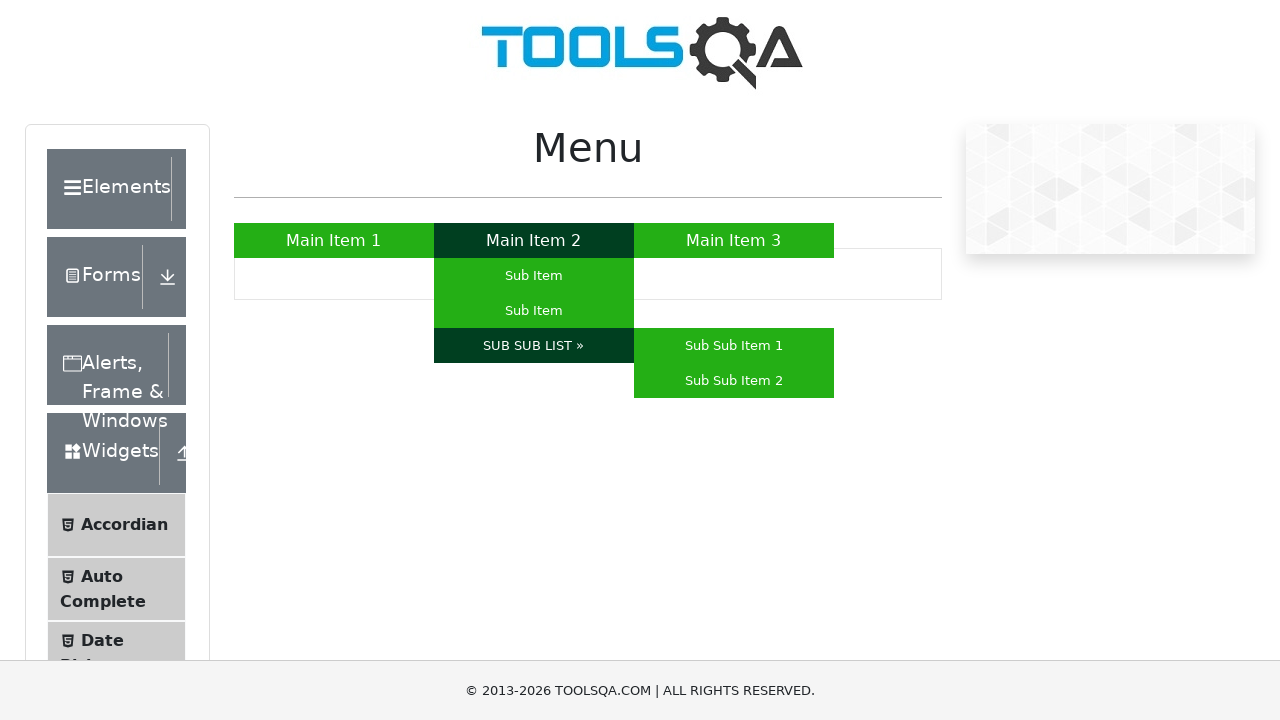

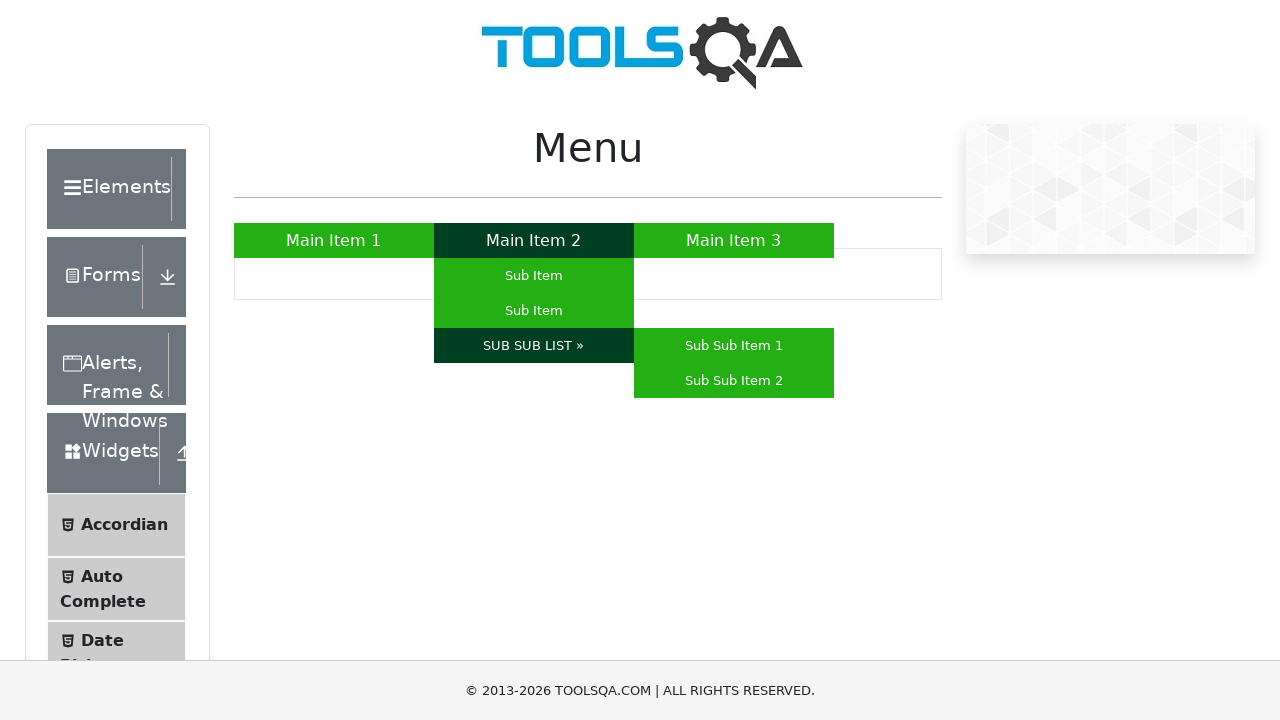